Tests the World Meteorological Organization weather search functionality by searching for a city and verifying that weather forecast information is displayed

Starting URL: https://worldweather.wmo.int/en/home.html

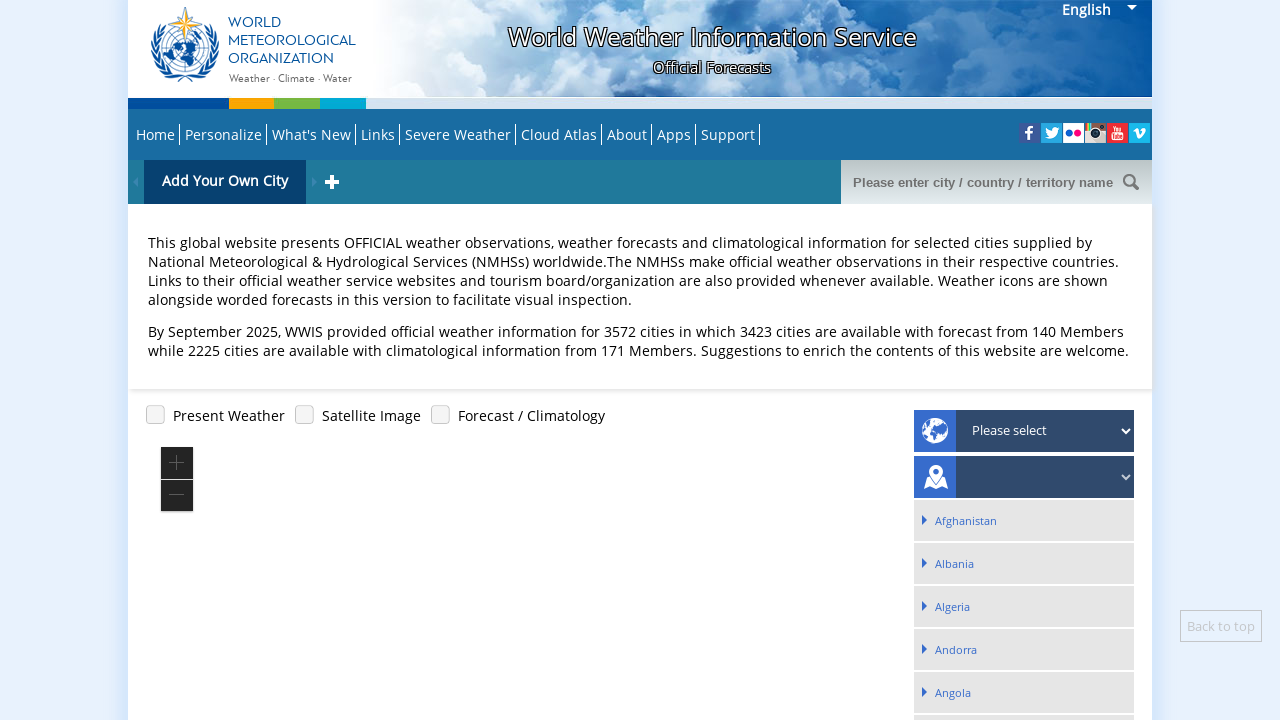

Filled search box with city name 'Lagos' on input#q_search
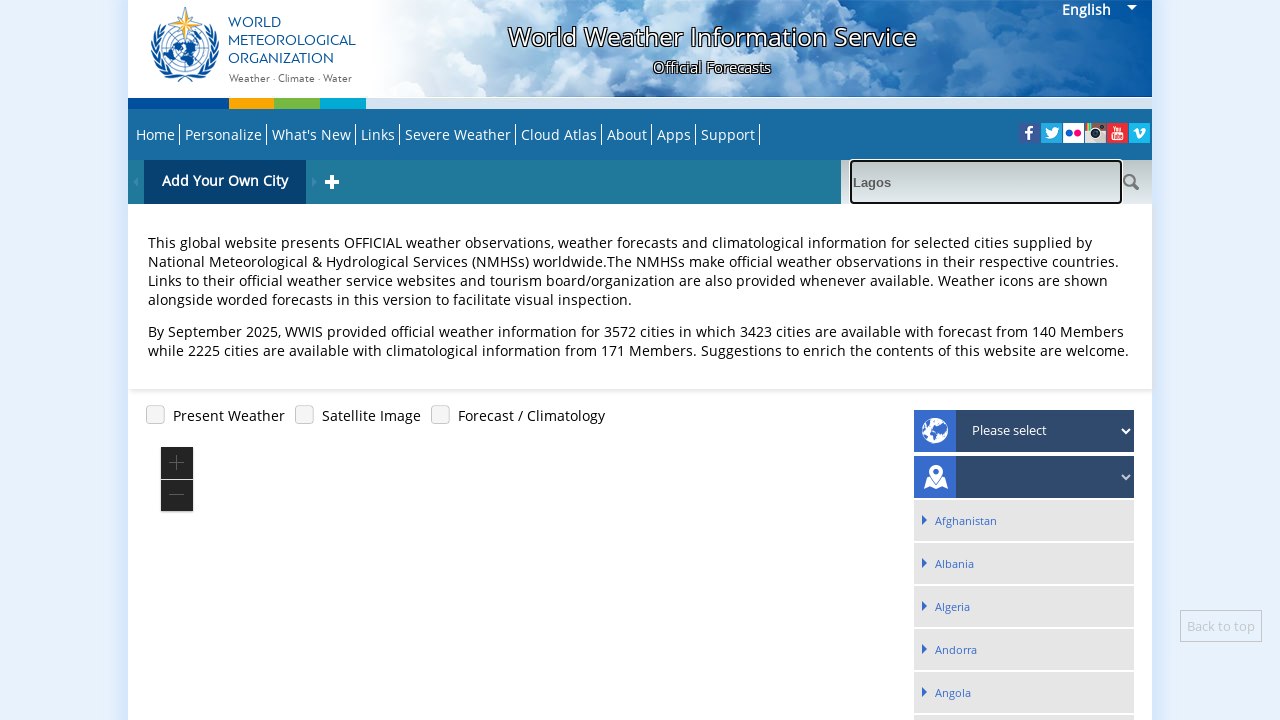

Waited for autocomplete suggestions to appear
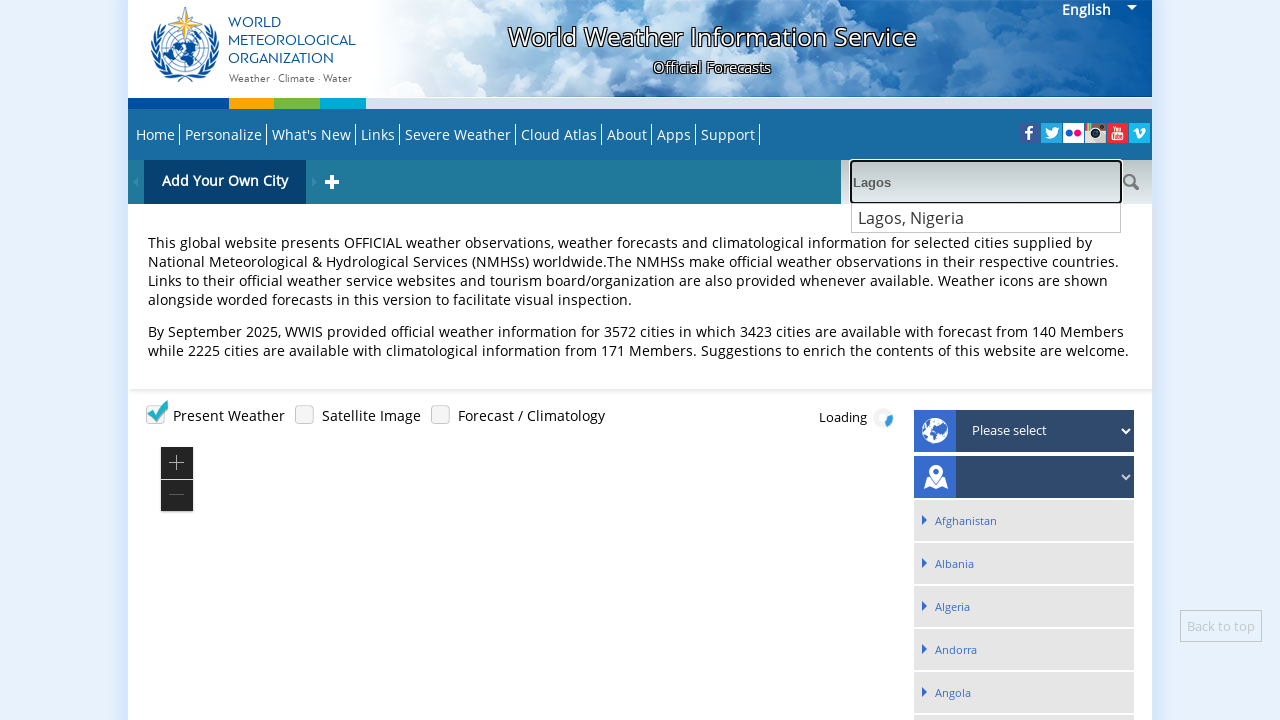

Clicked submit button to search for Lagos at (1131, 182) on input[name='submit']
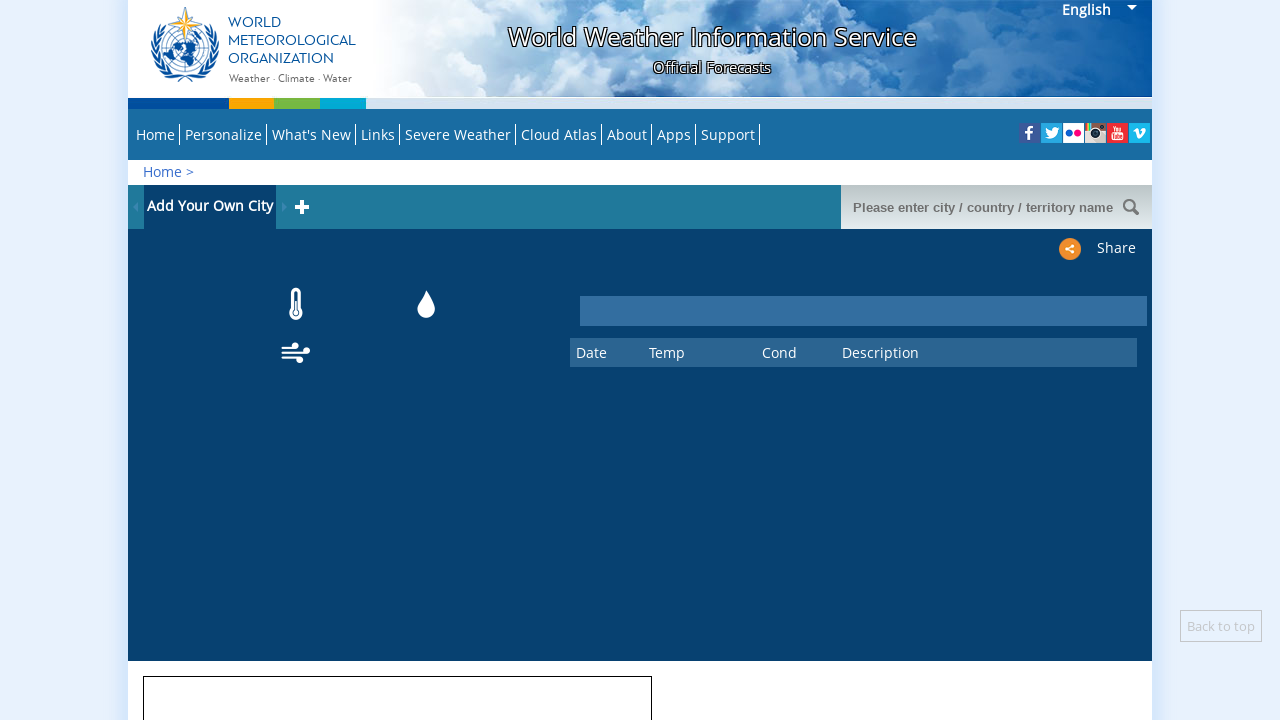

Weather forecast information loaded and displayed
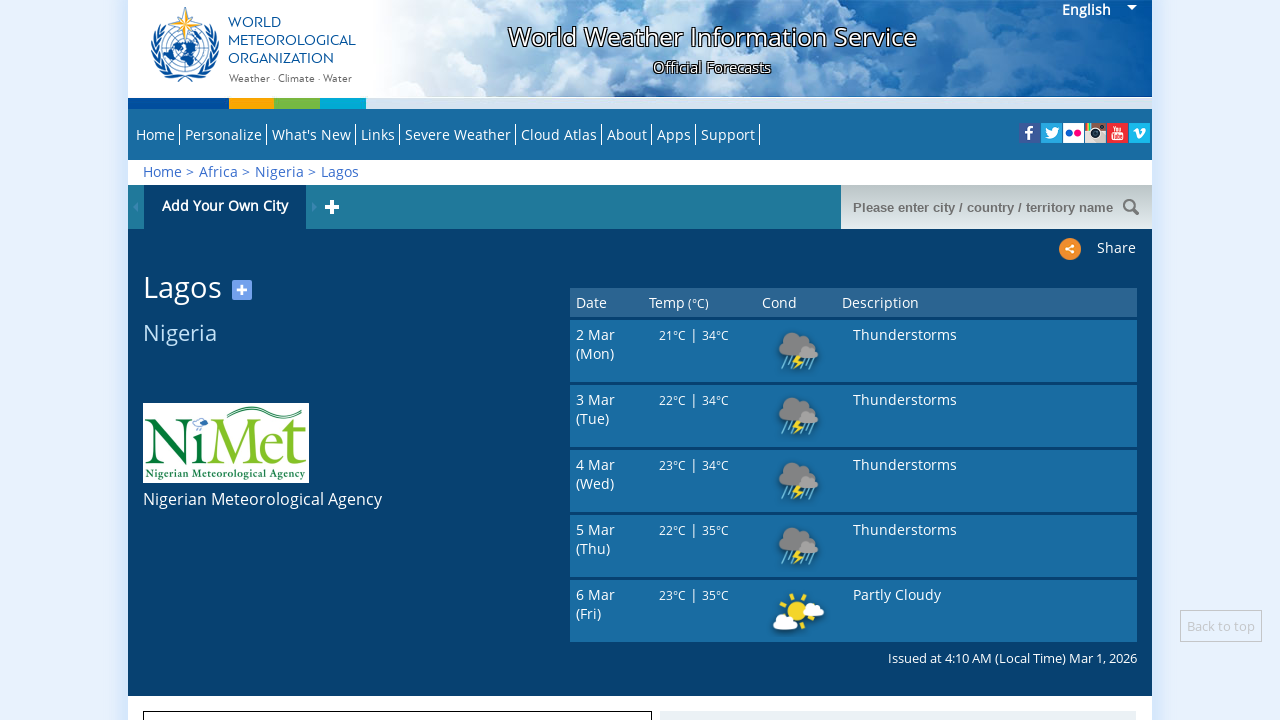

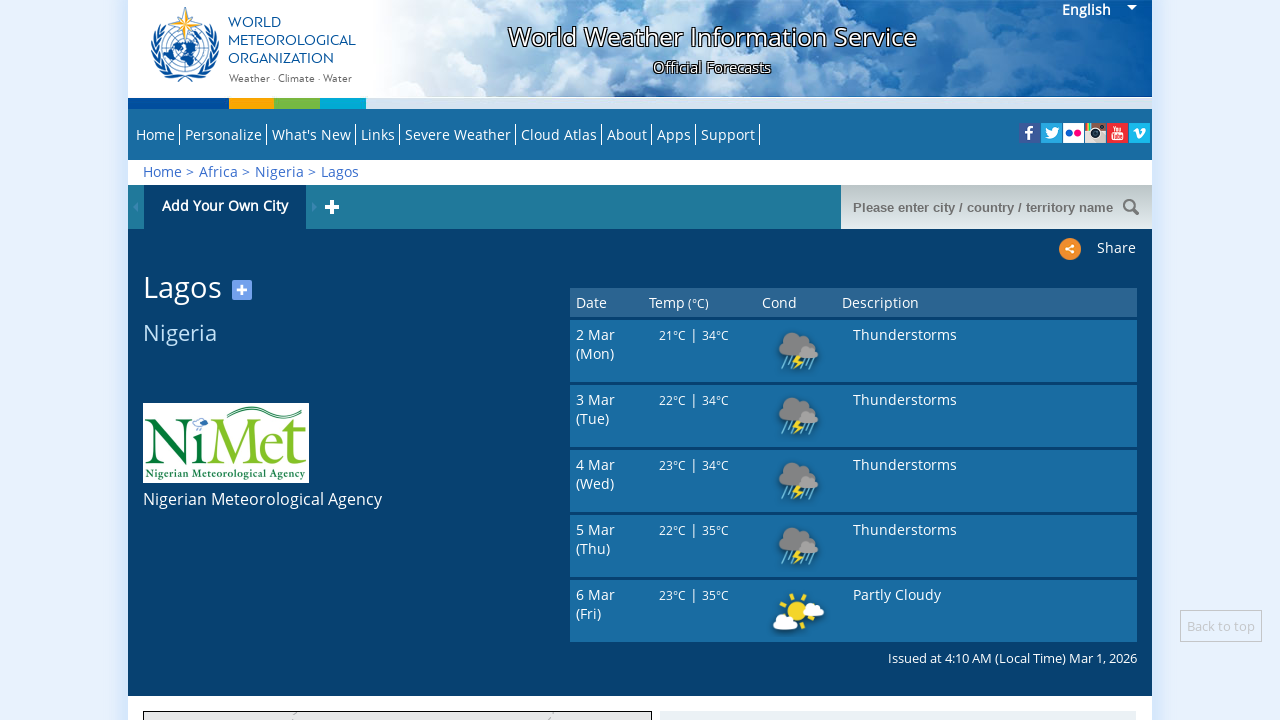